Tests the add-to-cart functionality on BrowserStack demo site by clicking an add to cart button, verifying the cart opens, and confirming the product in the cart matches the product on the page.

Starting URL: https://bstackdemo.com/

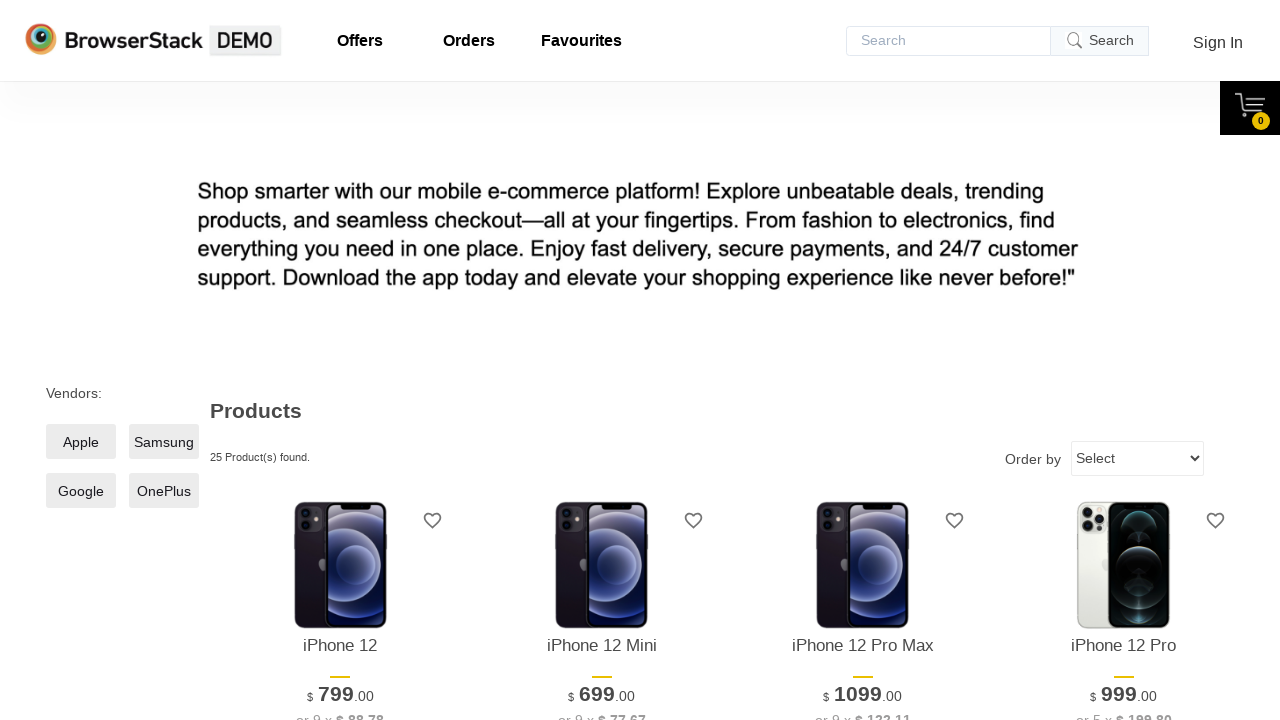

Verified page title is 'StackDemo'
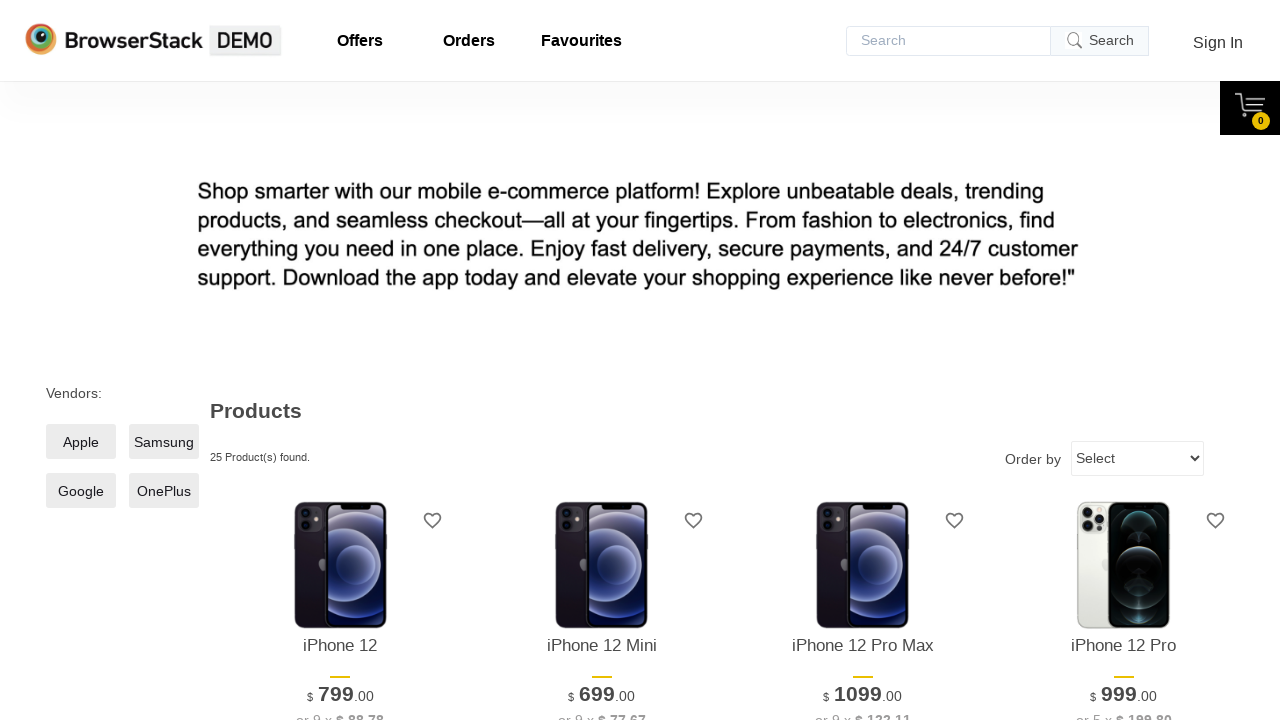

Retrieved product name from first product on page
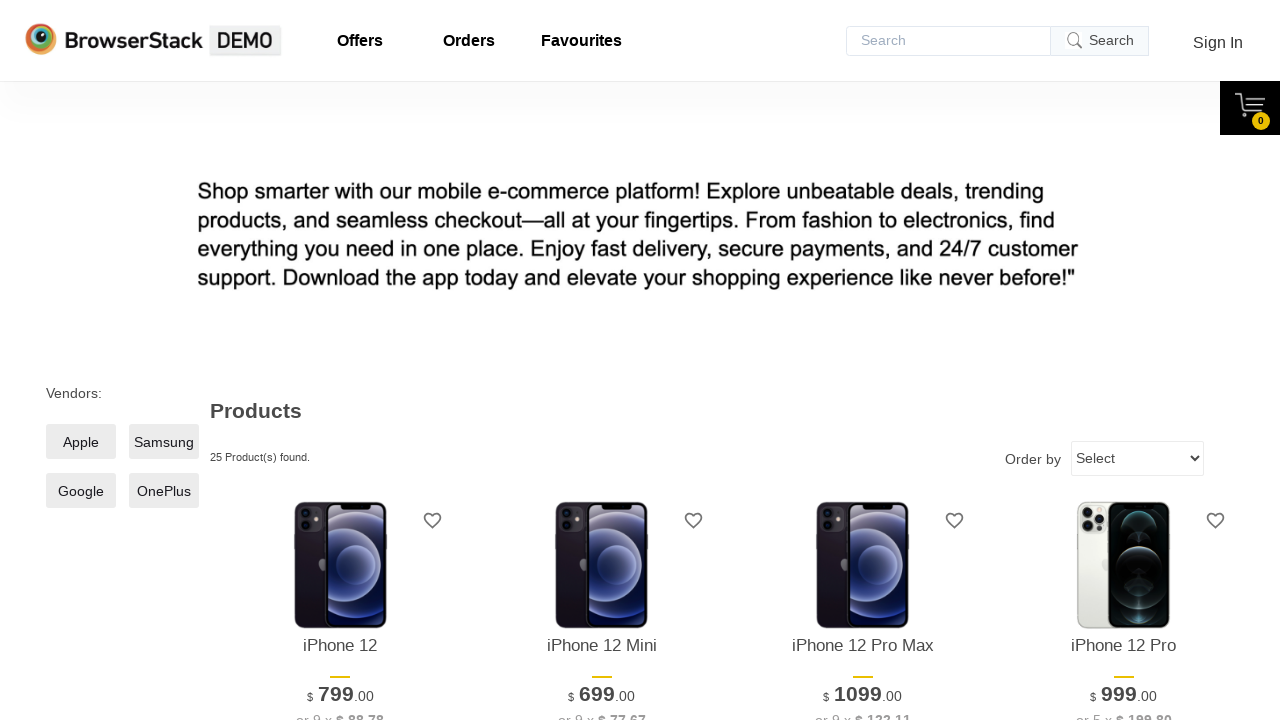

Clicked 'Add to cart' button for first product at (340, 361) on xpath=//*[@id='1']/div[4]
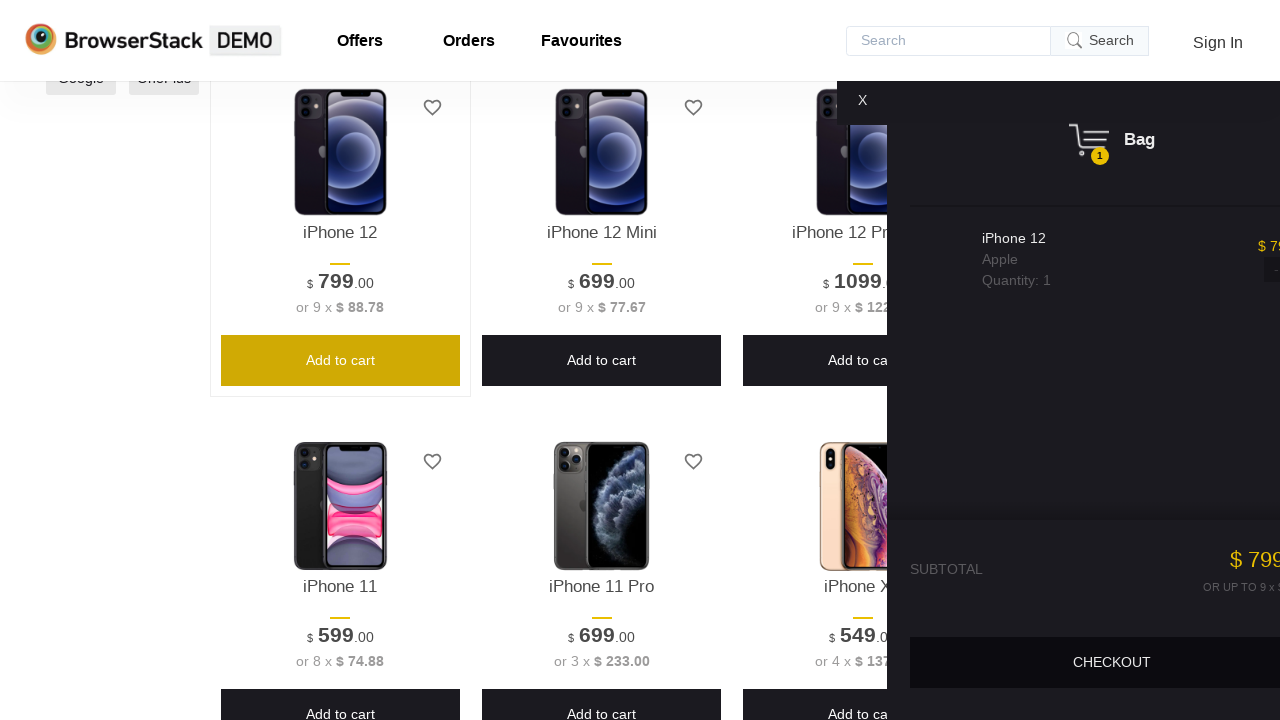

Waited for cart element to become visible
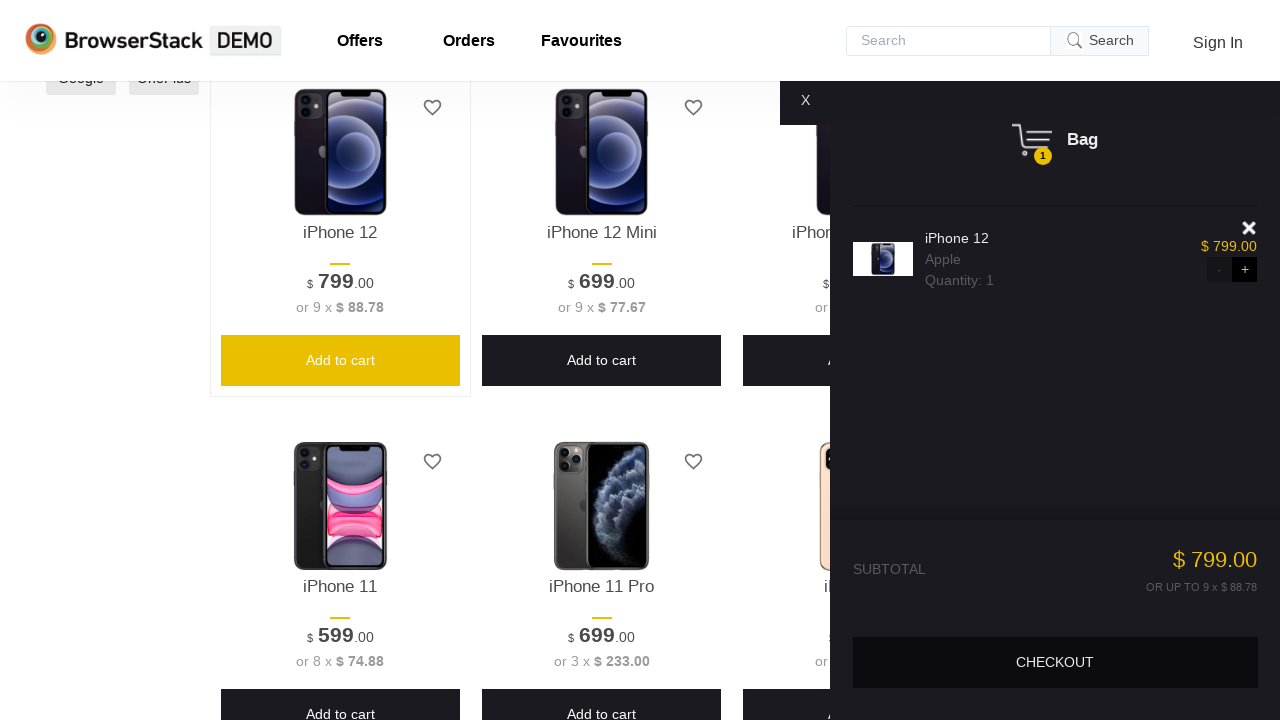

Verified cart is visible and opened
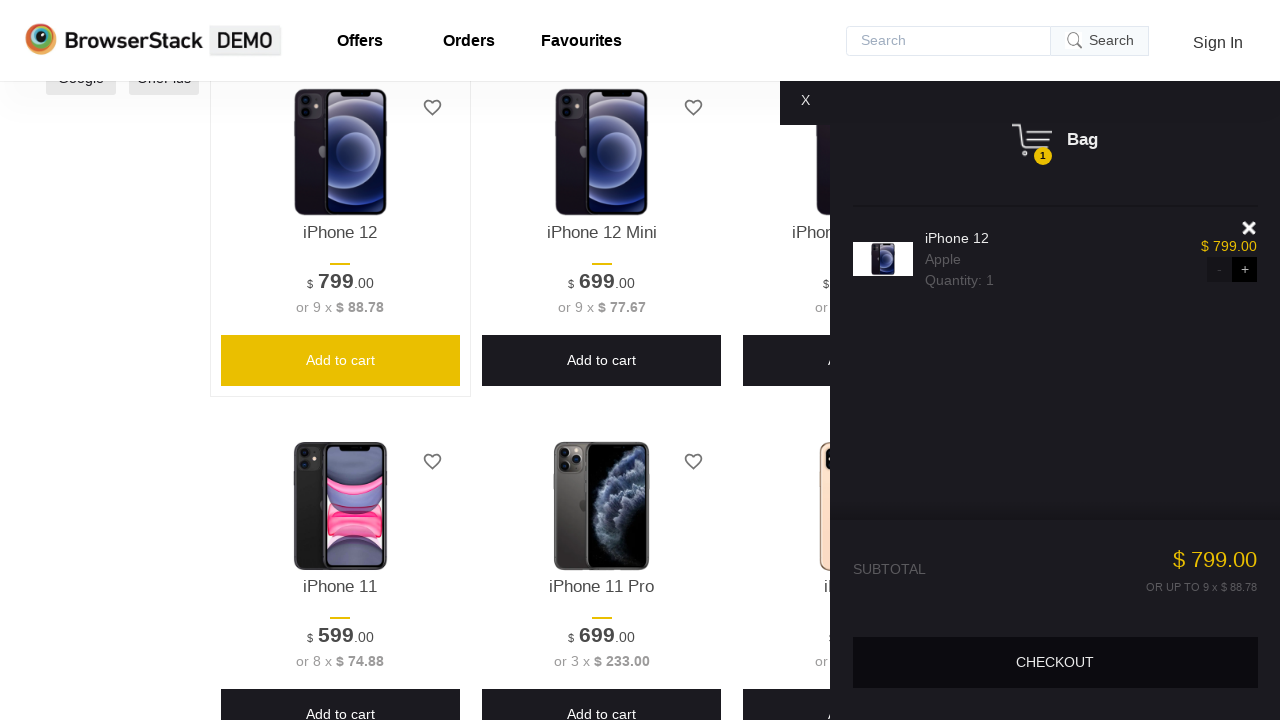

Retrieved product name from cart
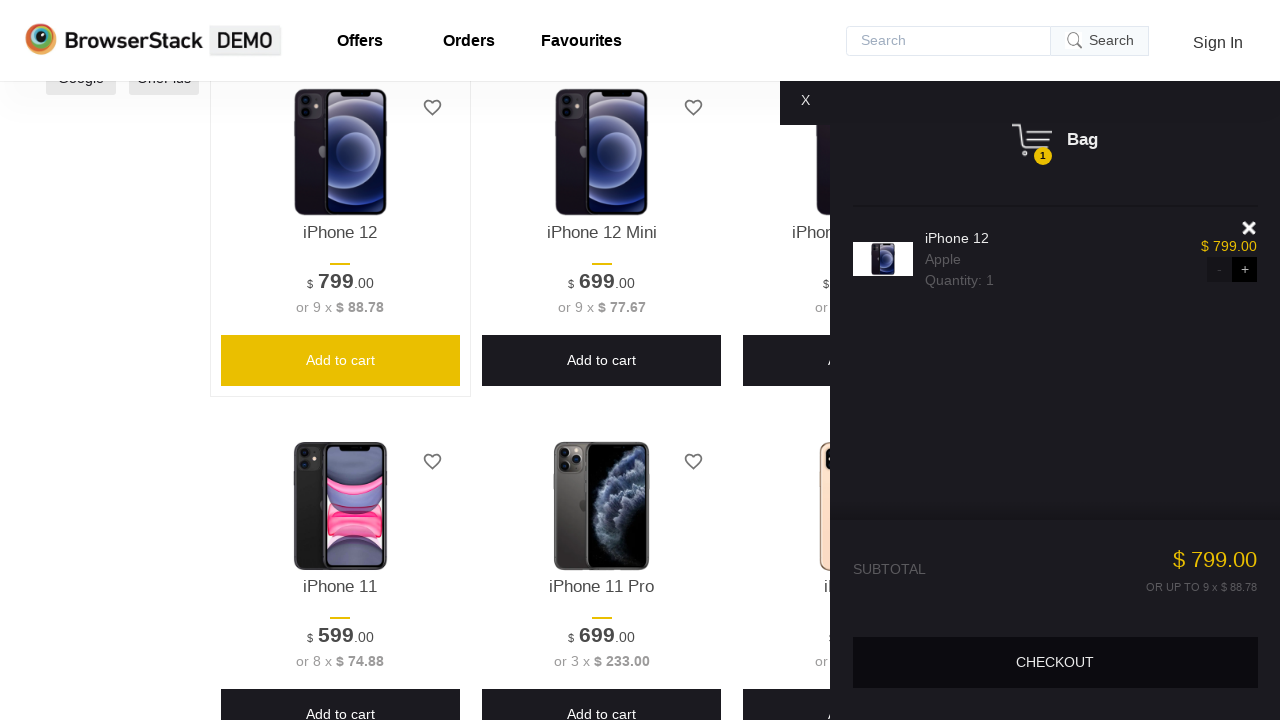

Verified product in cart matches product on page
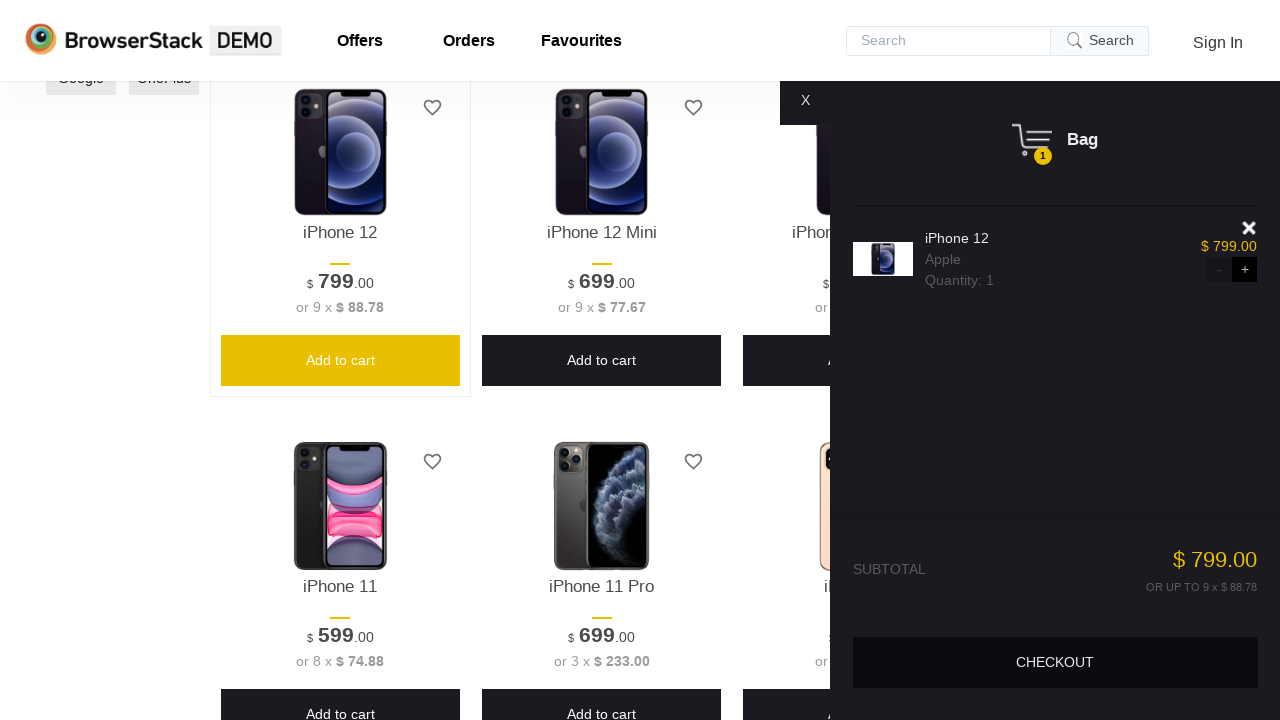

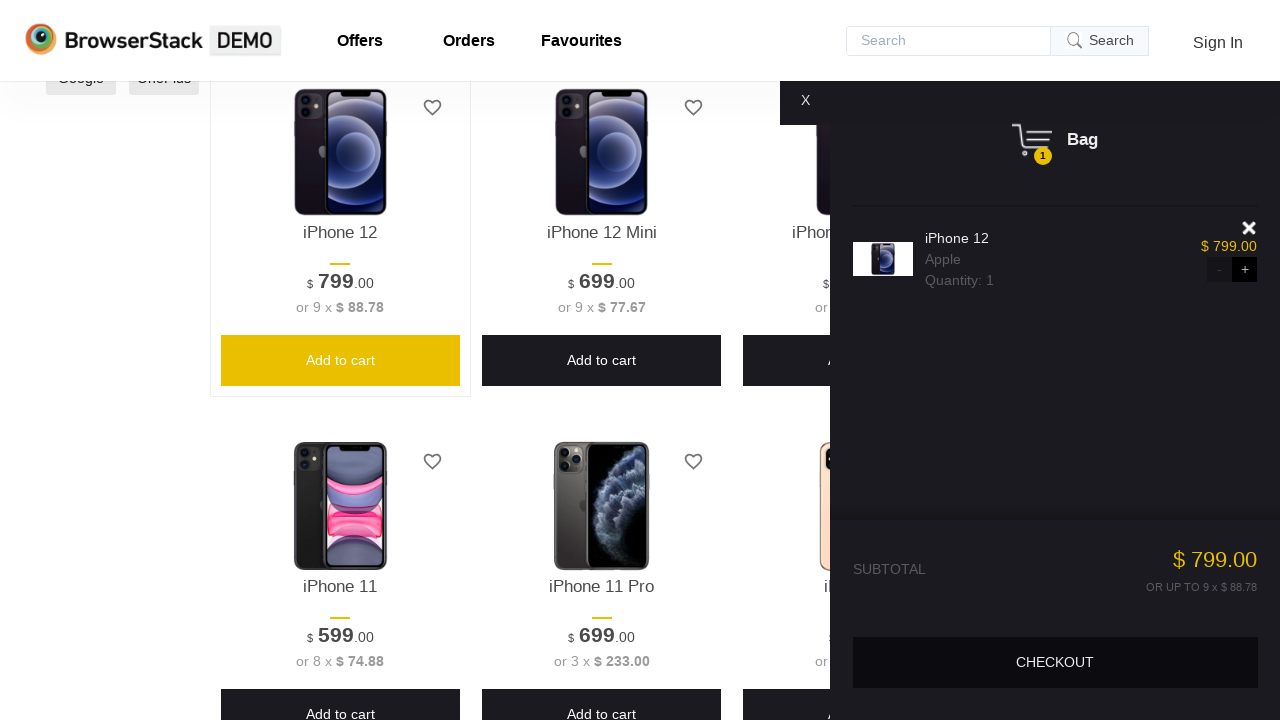